Tests the Delete button functionality by adding an element, then deleting it and verifying it disappears

Starting URL: https://the-internet.herokuapp.com/add_remove_elements/

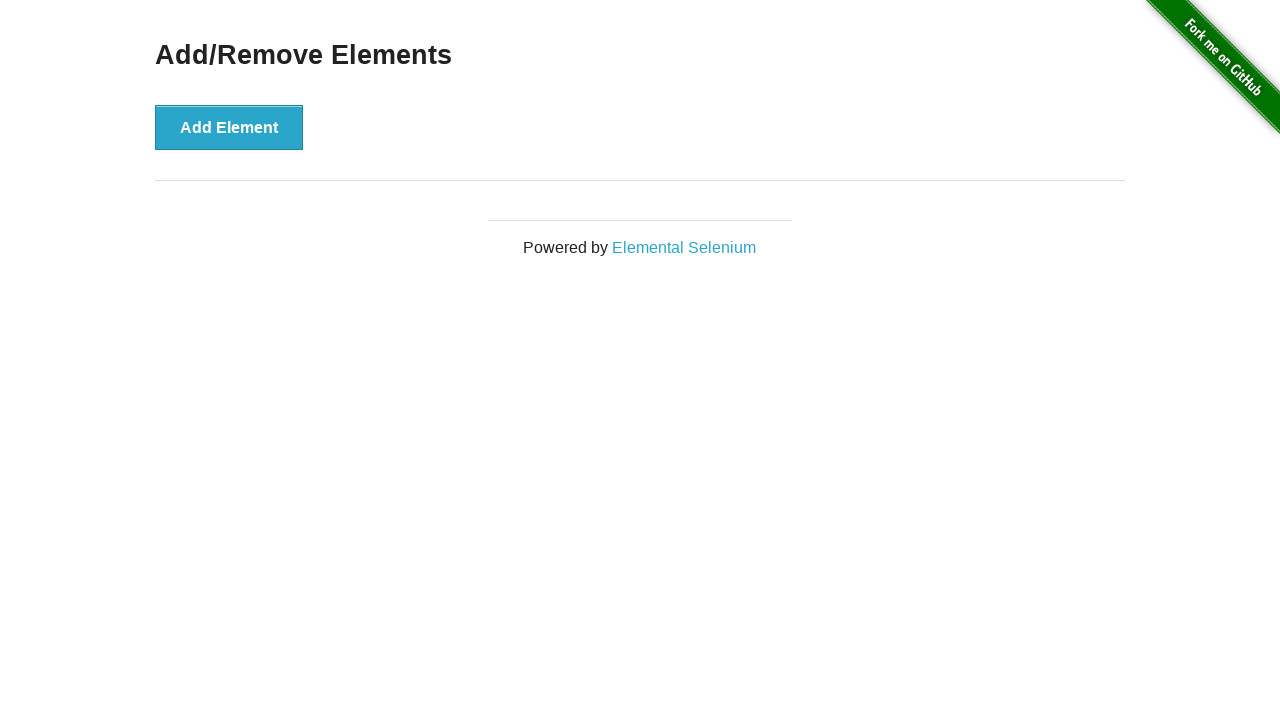

Clicked the Add Element button to create a new element at (229, 127) on button:text('Add Element')
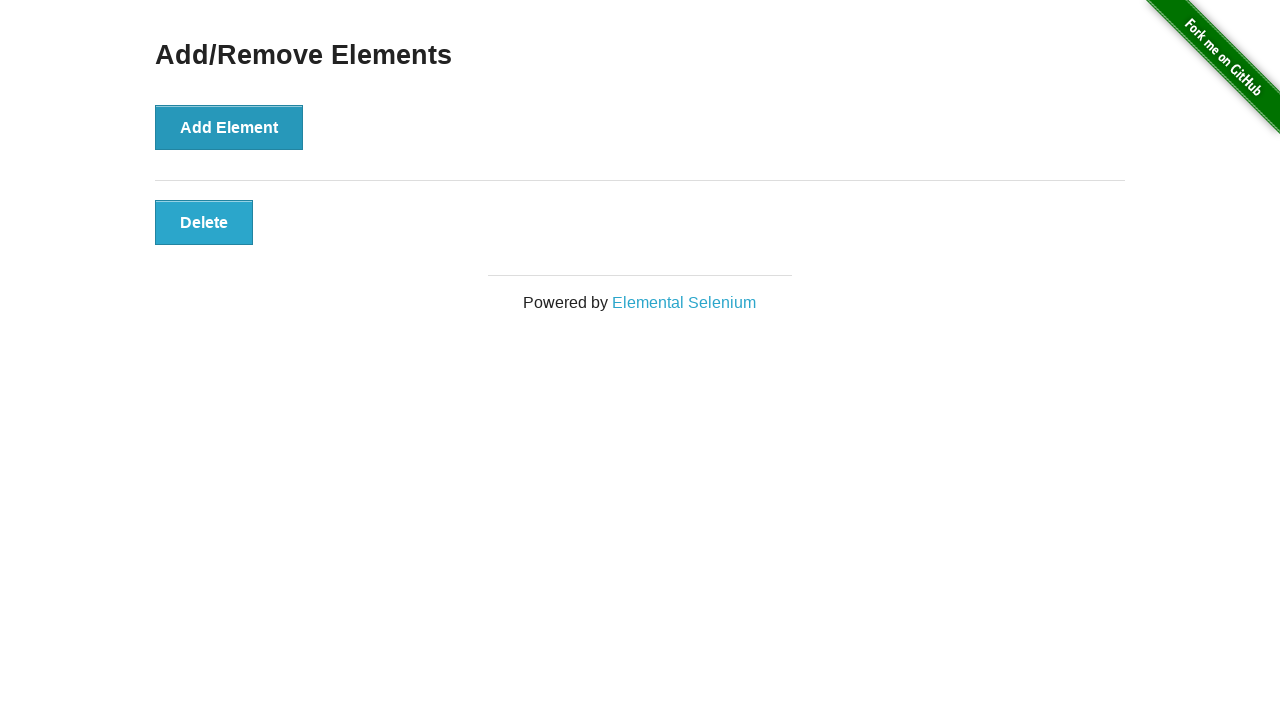

Delete button appeared on the page
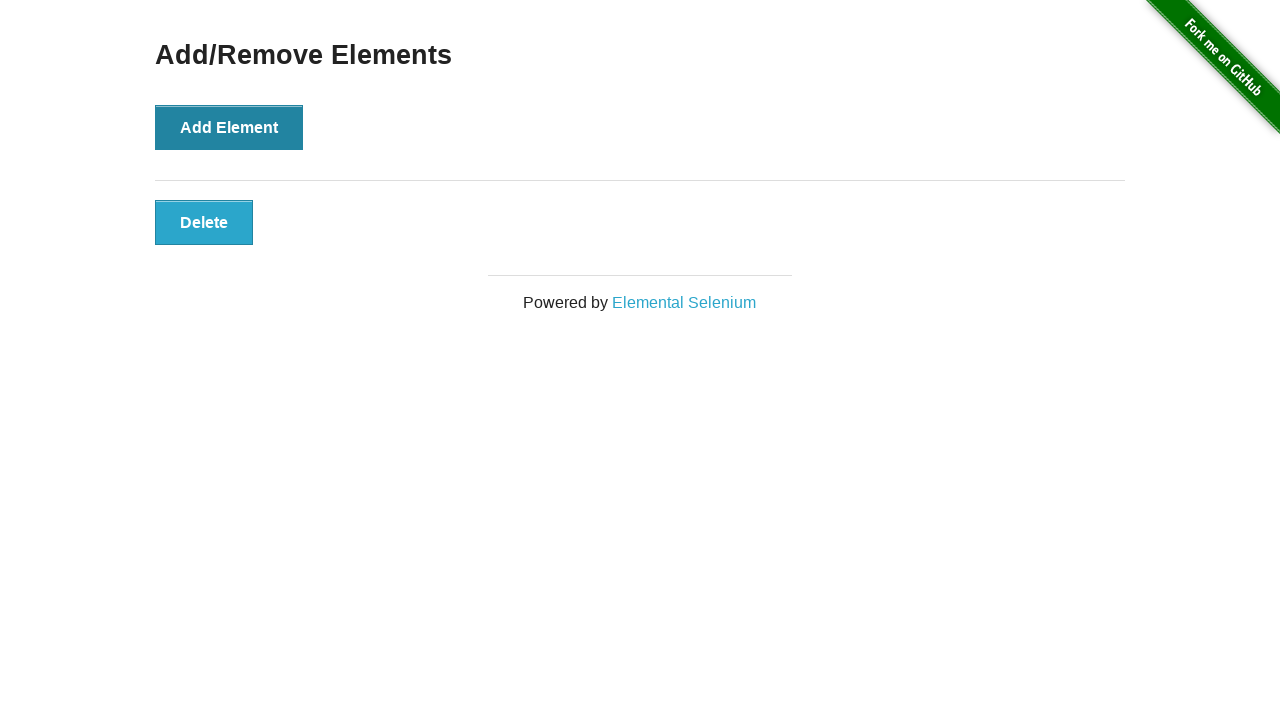

Clicked the Delete button to remove the element at (204, 222) on .added-manually
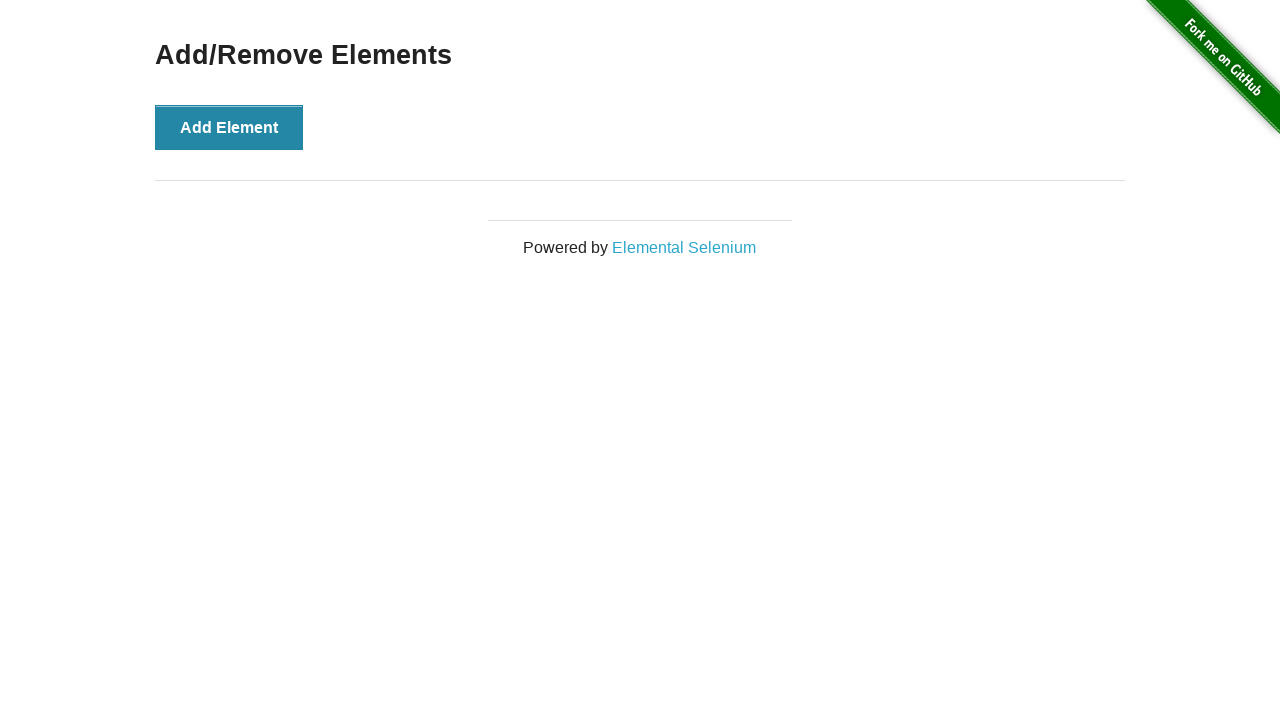

Verified that the delete button has disappeared from the page
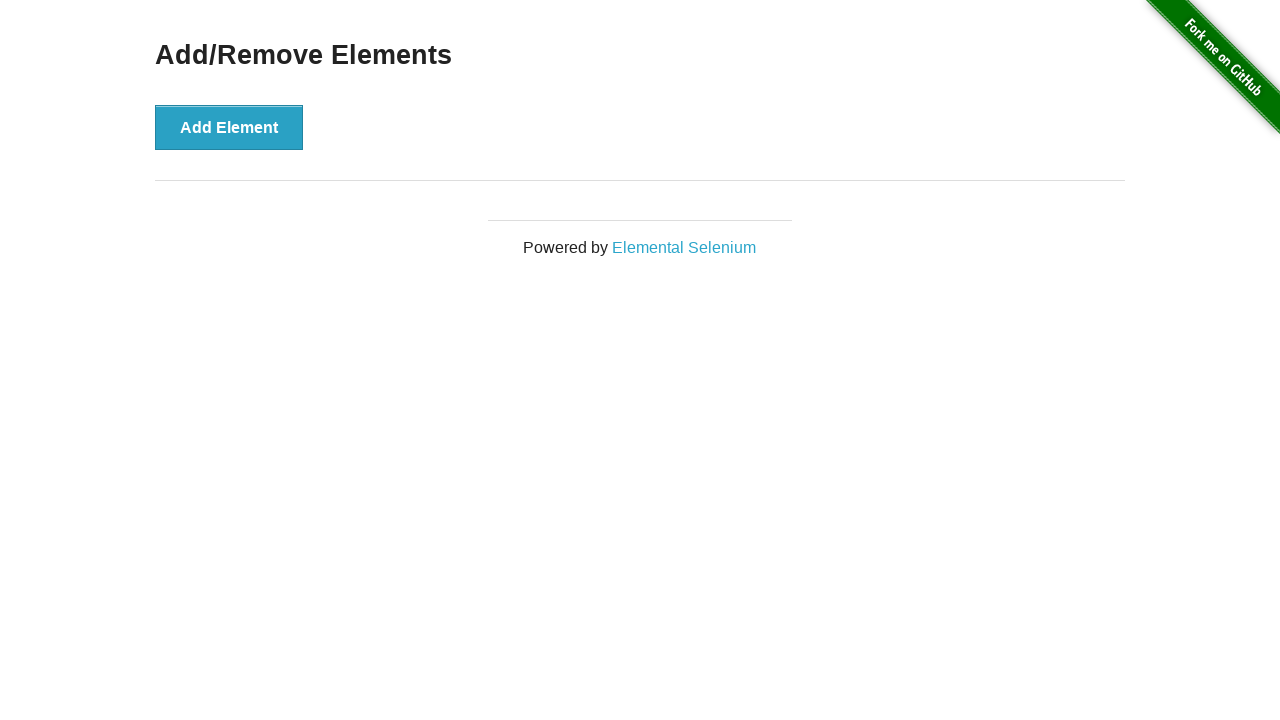

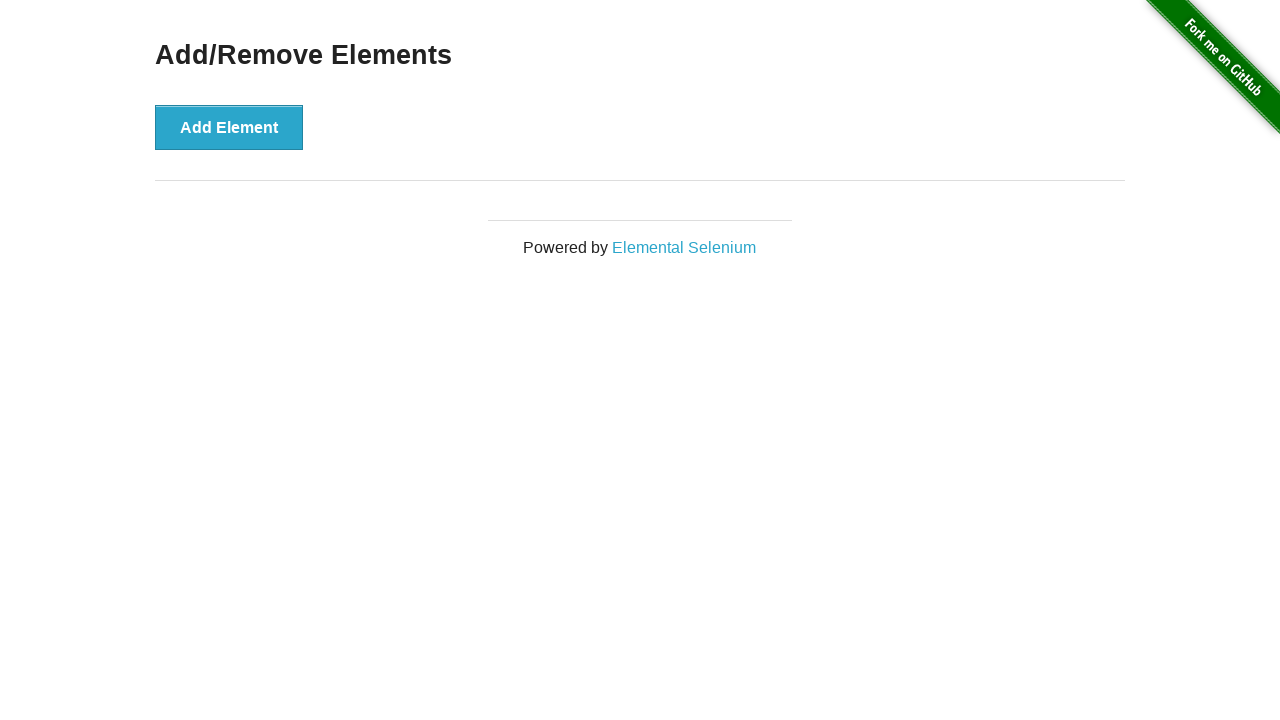